Tests checkbox functionality by unchecking selected checkboxes and then checking the first checkbox

Starting URL: https://the-internet.herokuapp.com/checkboxes

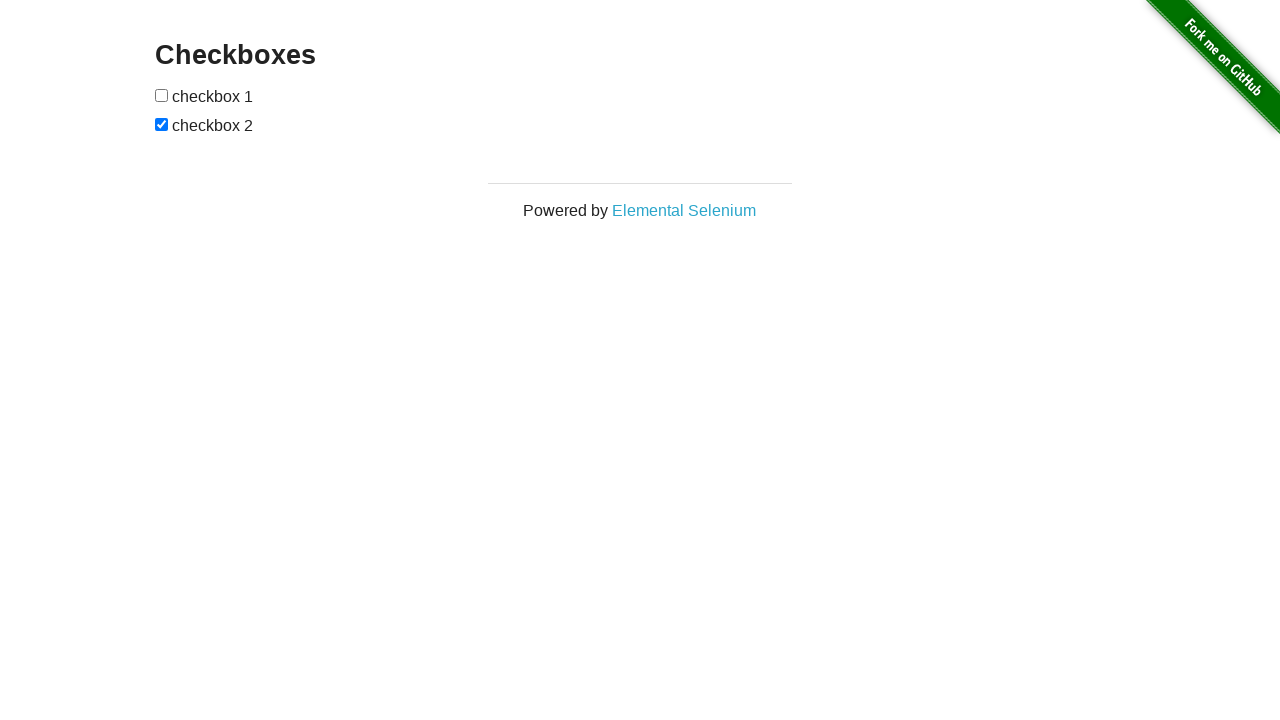

Located first checkbox element
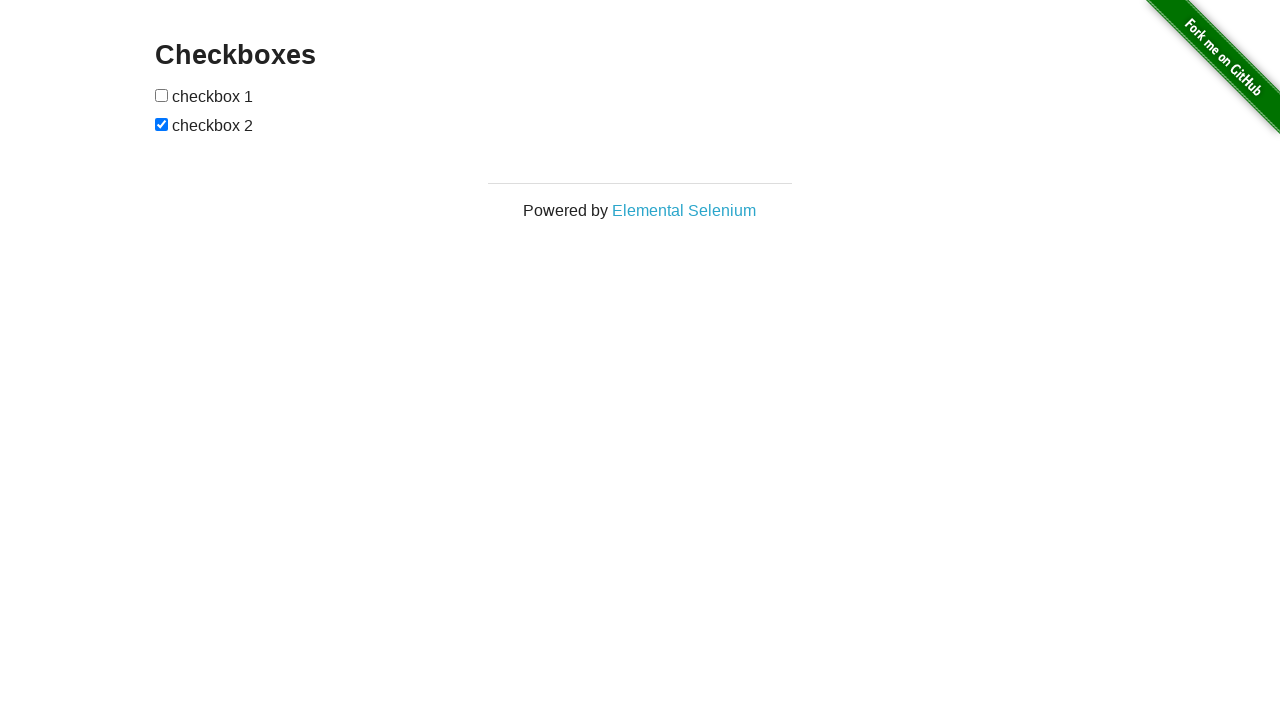

Located second checkbox element
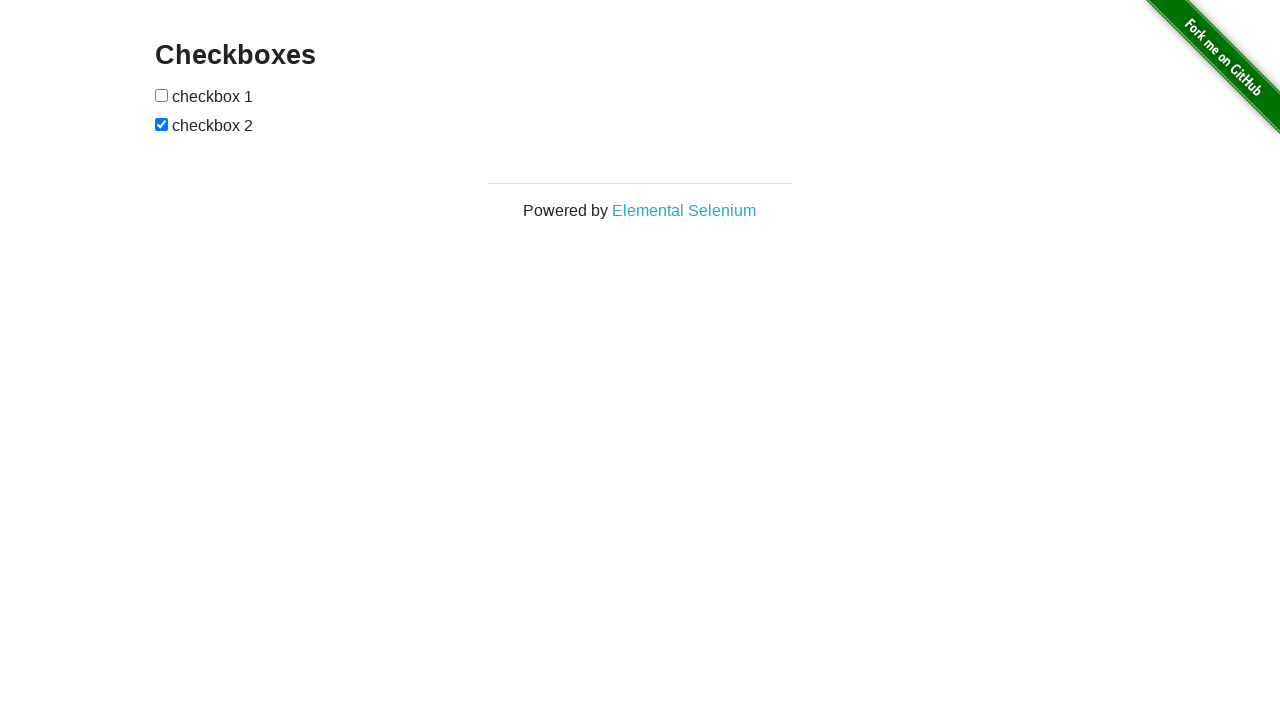

Verified first checkbox is not selected
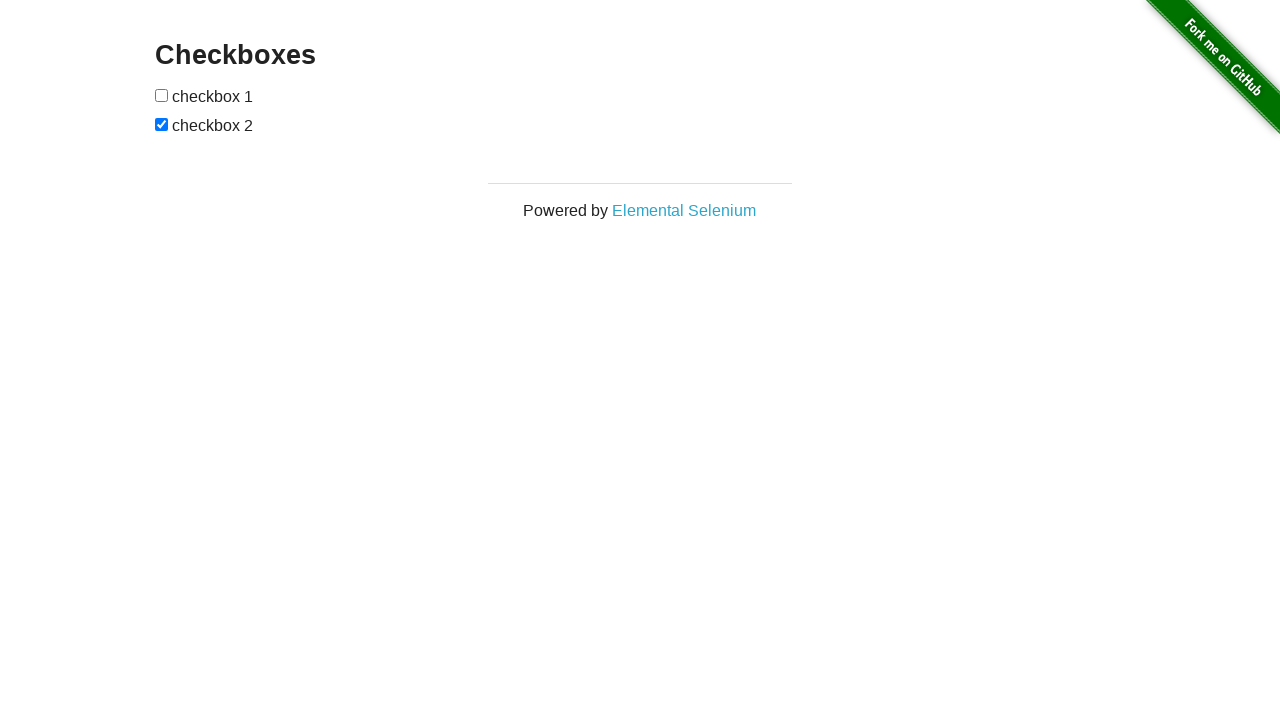

Checked if second checkbox is selected
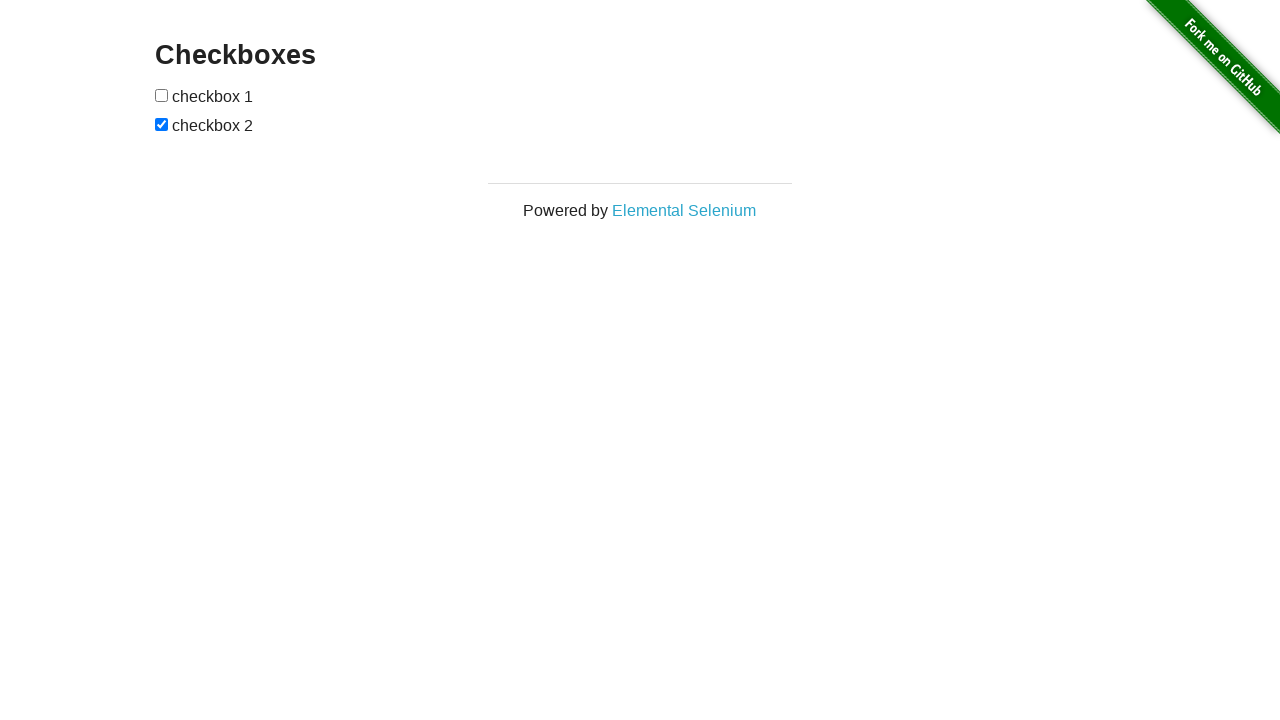

Unchecked second checkbox at (162, 124) on xpath=//body/div[2]/div[1]/div[1]/form[1]/input[2]
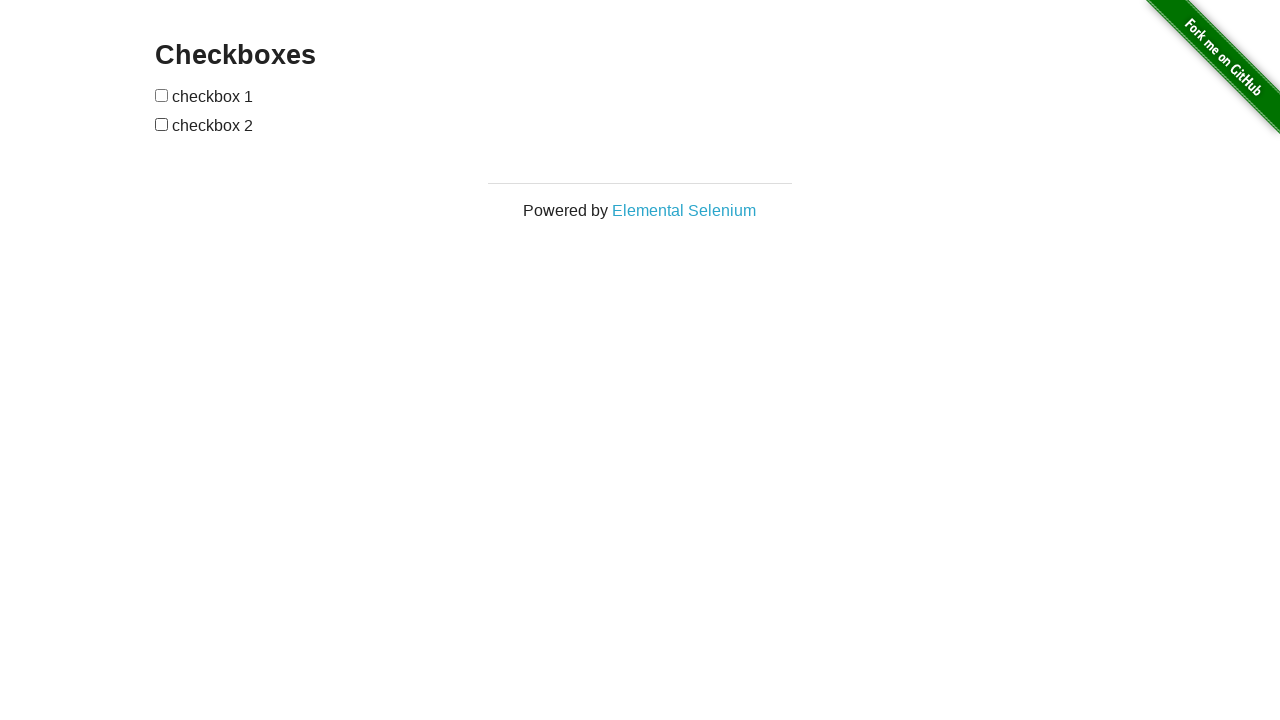

Checked the first checkbox at (162, 95) on xpath=//body/div[2]/div[1]/div[1]/form[1]/input[1]
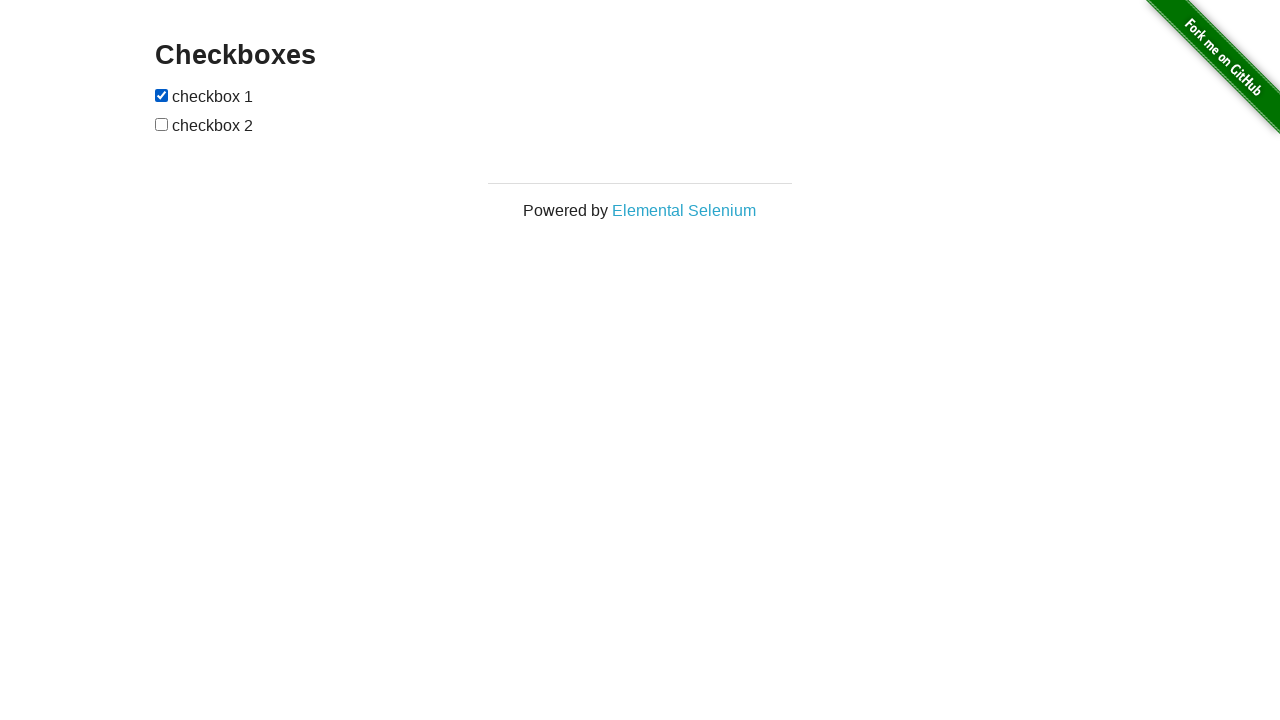

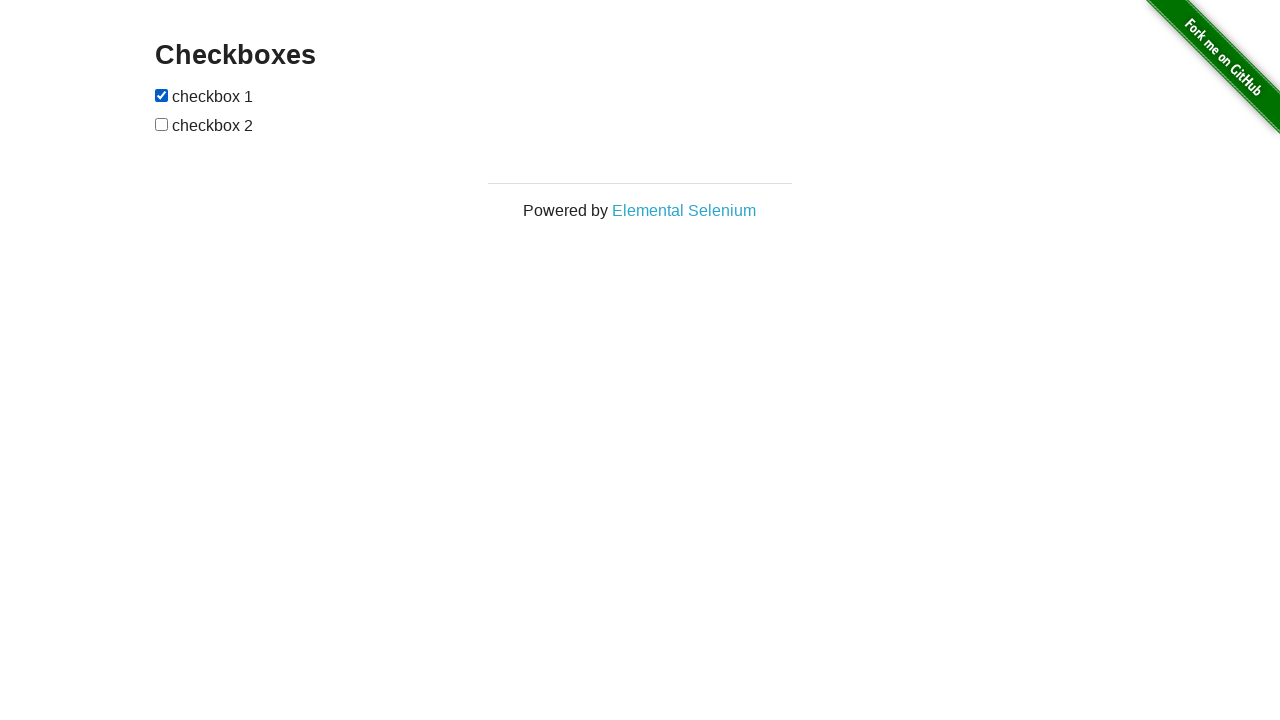